Tests a simple registration form by filling in first name, last name, email, and phone number fields, then submitting the form and handling the confirmation alert.

Starting URL: https://v1.training-support.net/selenium/simple-form

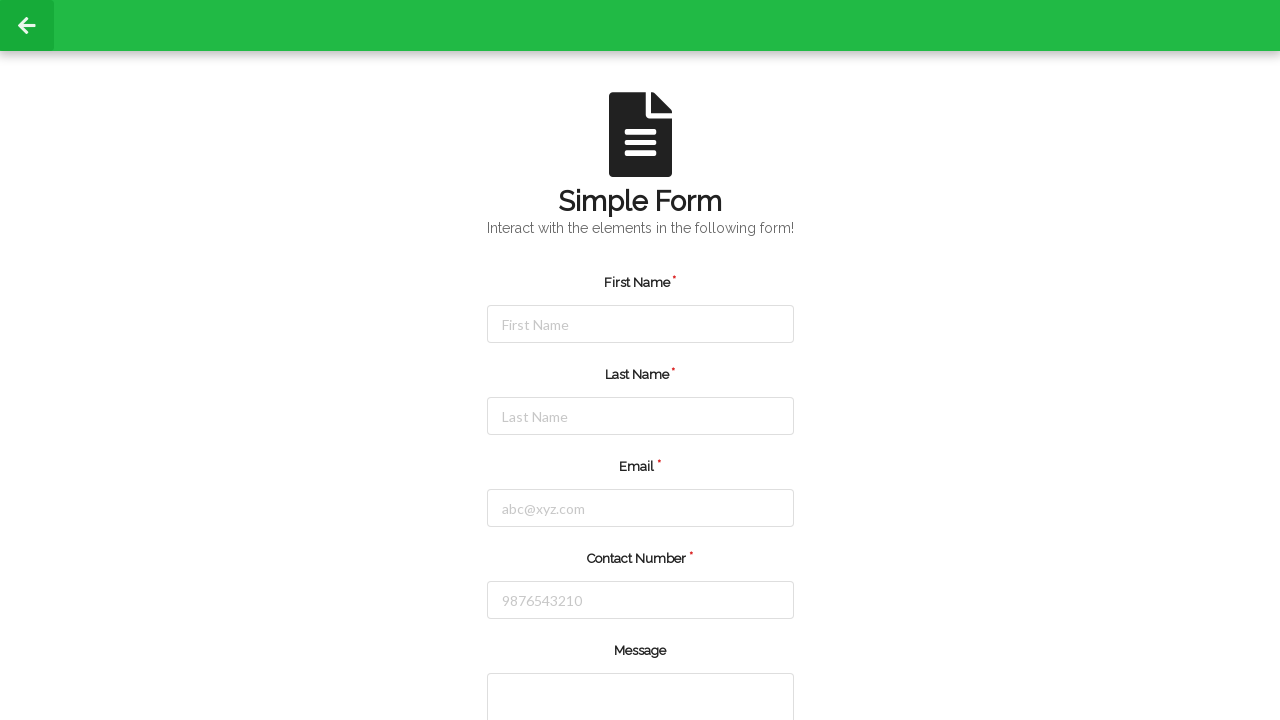

Filled first name field with 'Jennifer' on #firstName
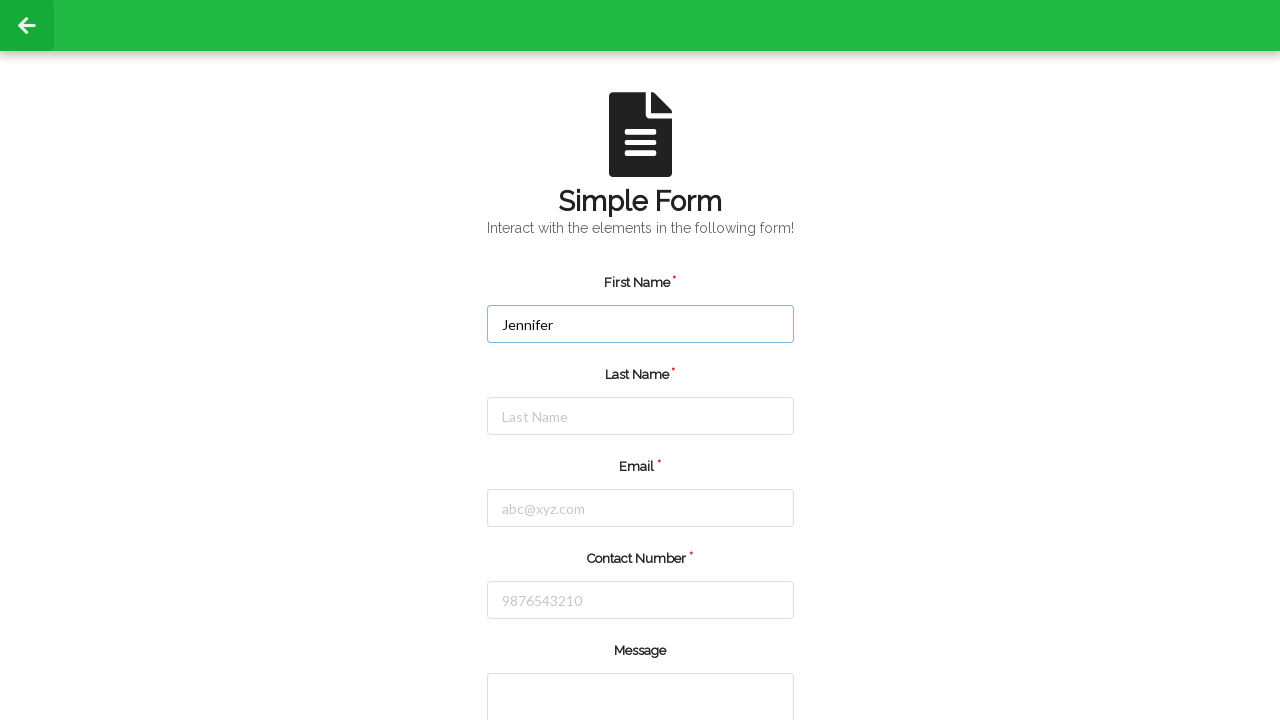

Filled last name field with 'Martinez' on #lastName
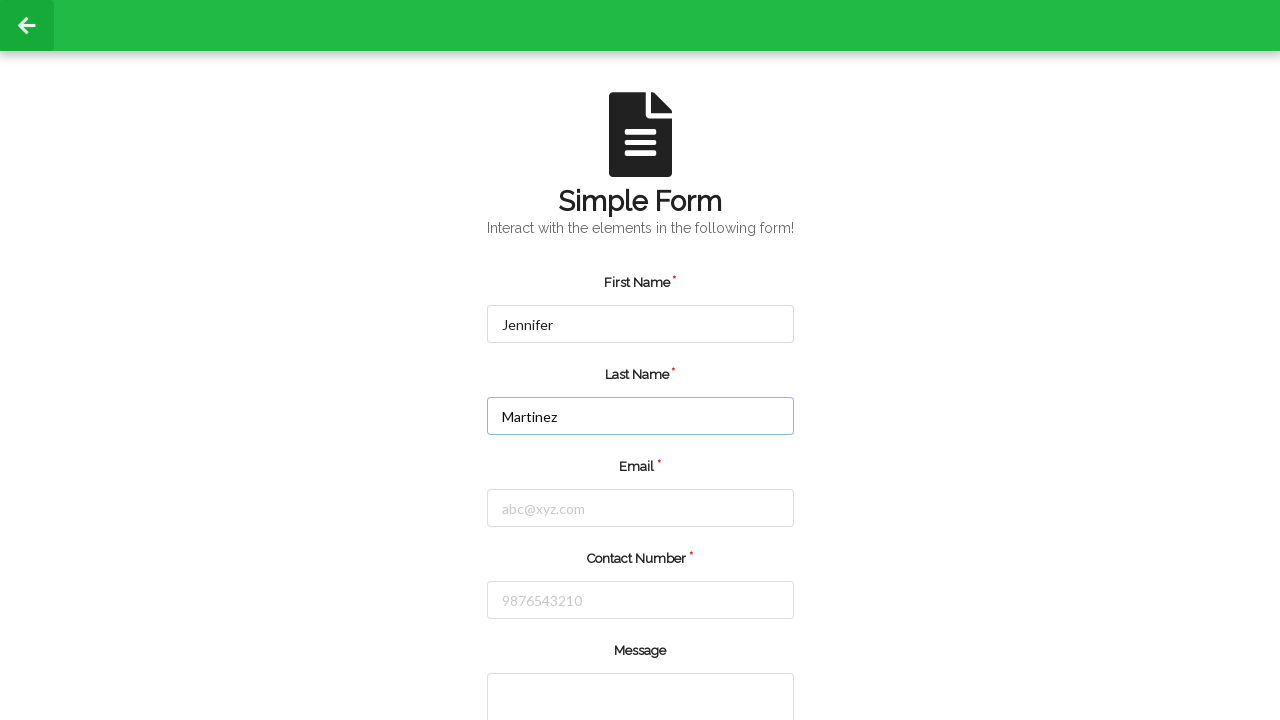

Filled email field with 'jennifer.martinez@testmail.com' on #email
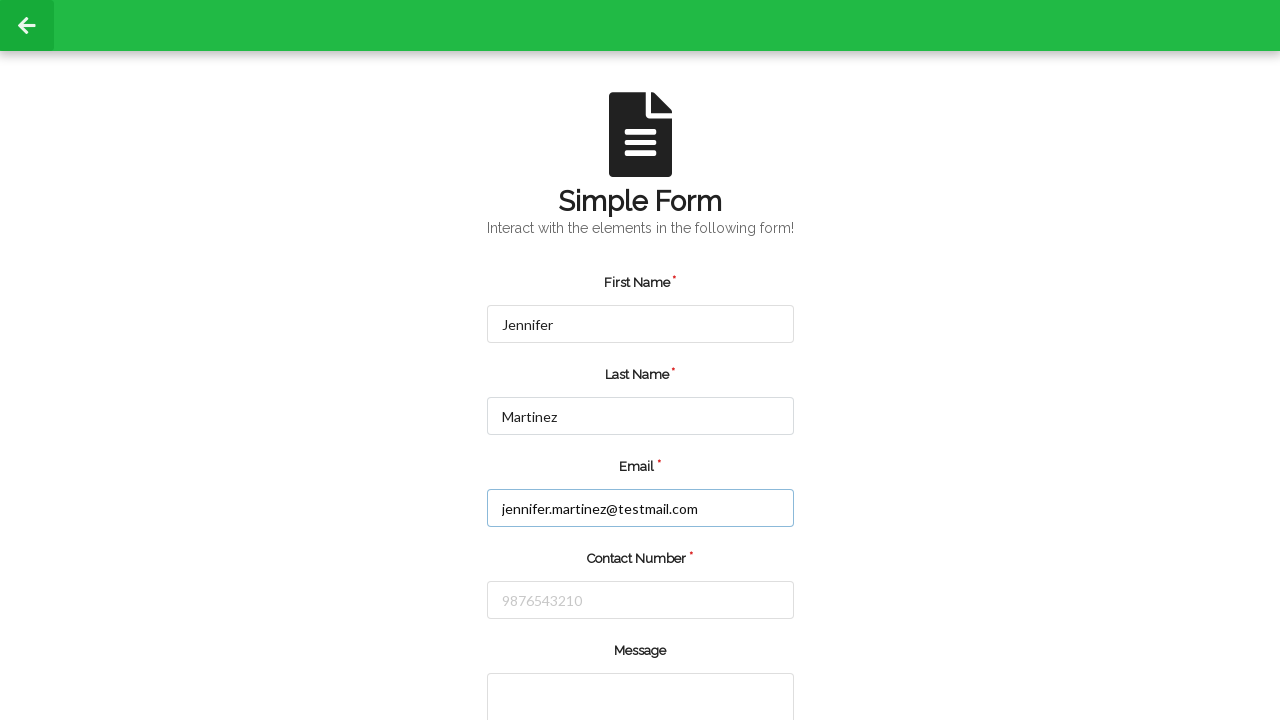

Filled phone number field with '5551234567' on #number
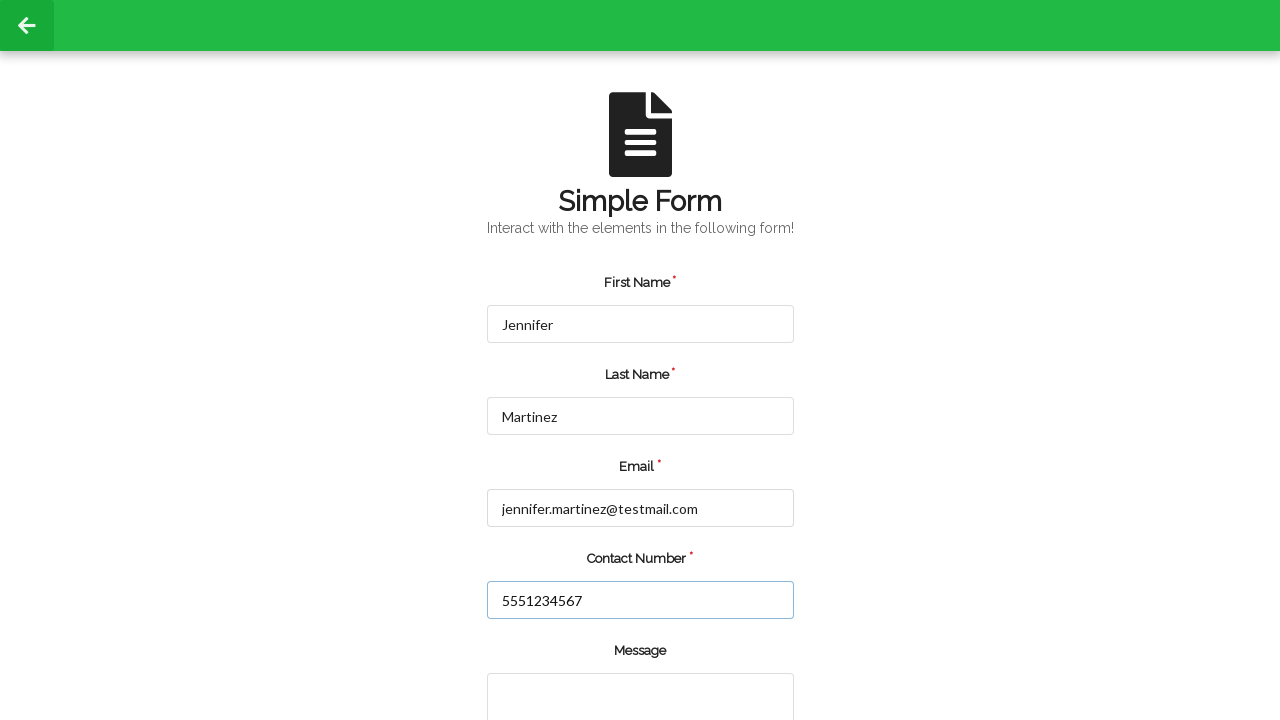

Clicked the submit button at (558, 660) on input.green
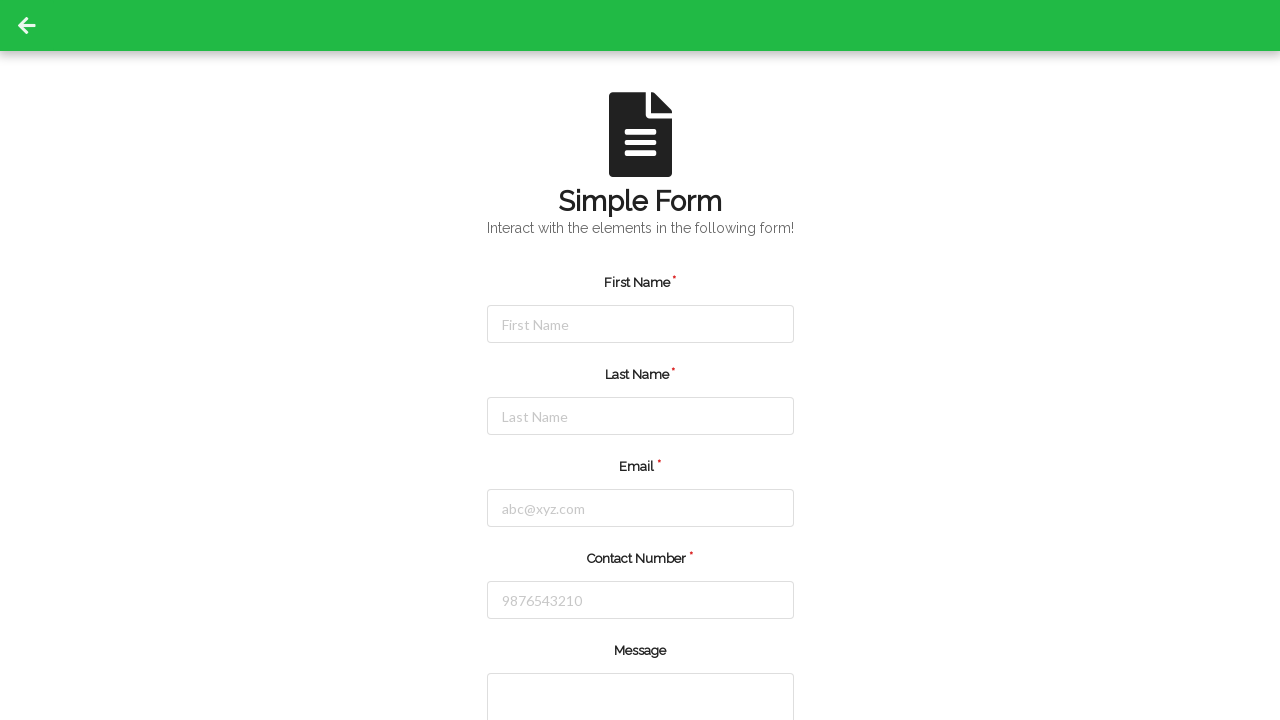

Set up alert handler to accept dialogs
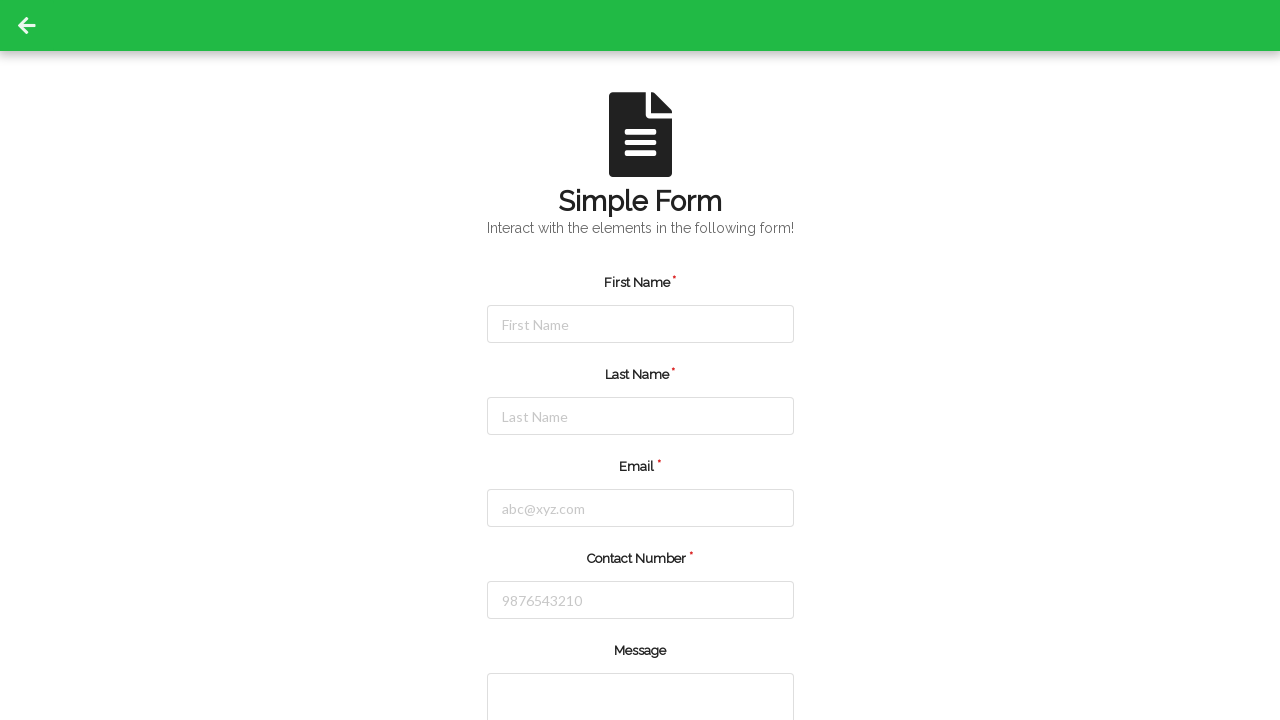

Waited for alert confirmation
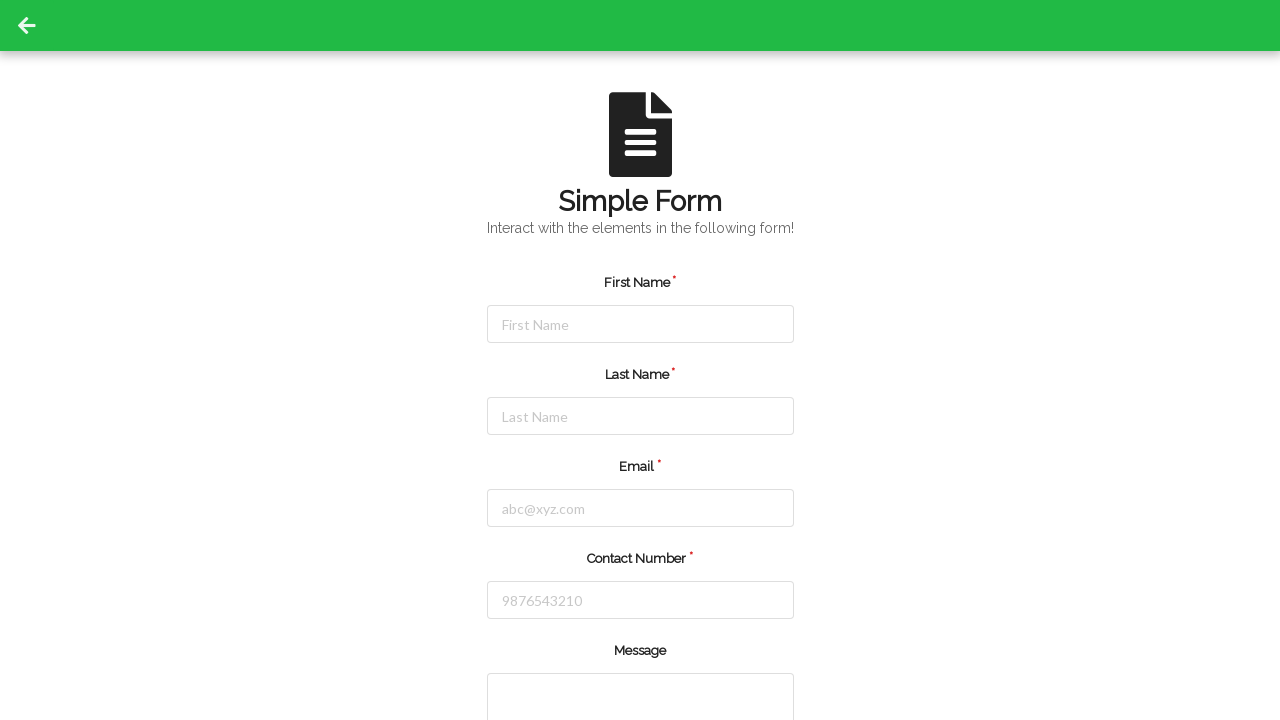

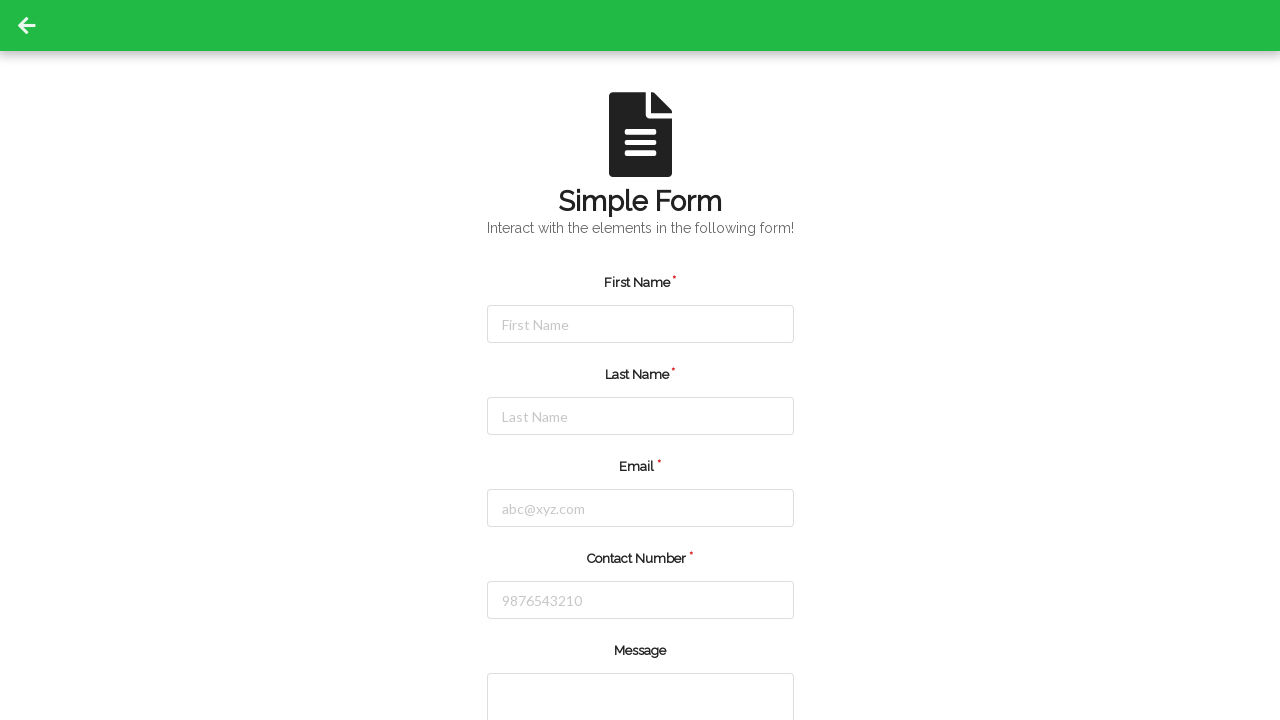